Navigates through a postal code directory website, starting from the homepage, clicking through to a country page, then to a province page, and finally to a localities listing page.

Starting URL: https://codigo-postal.co/

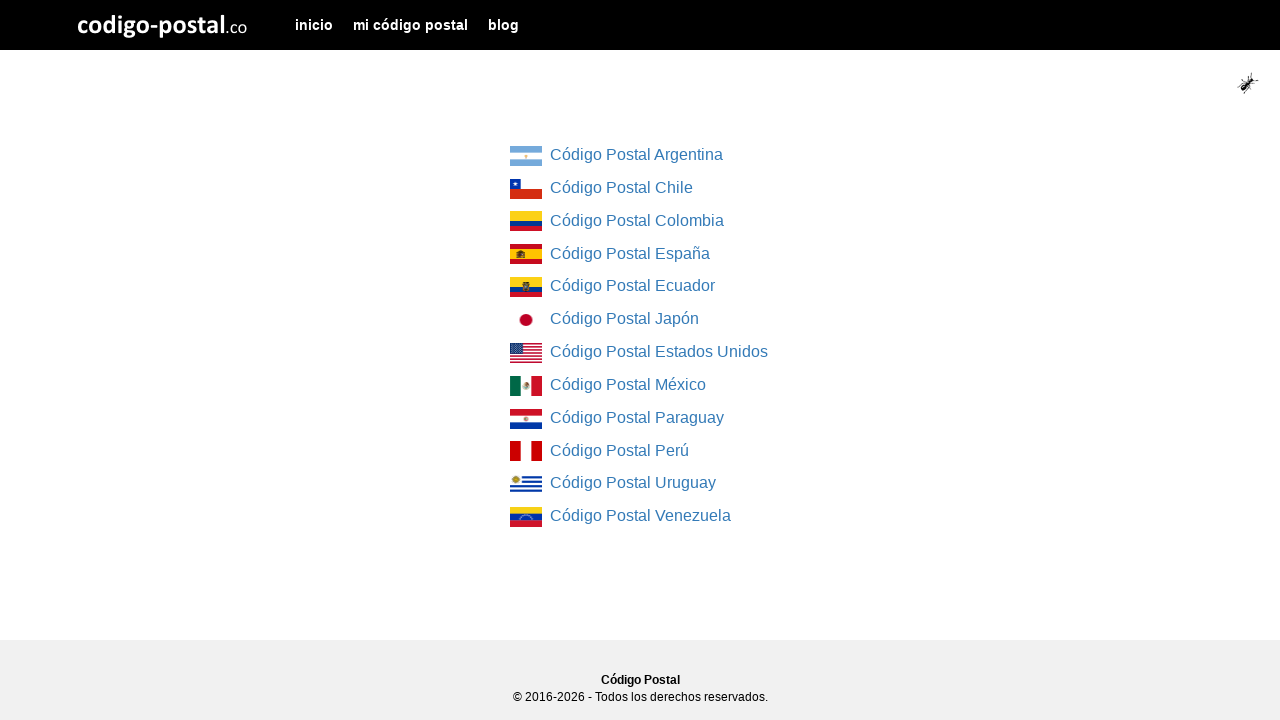

Country list loaded on homepage
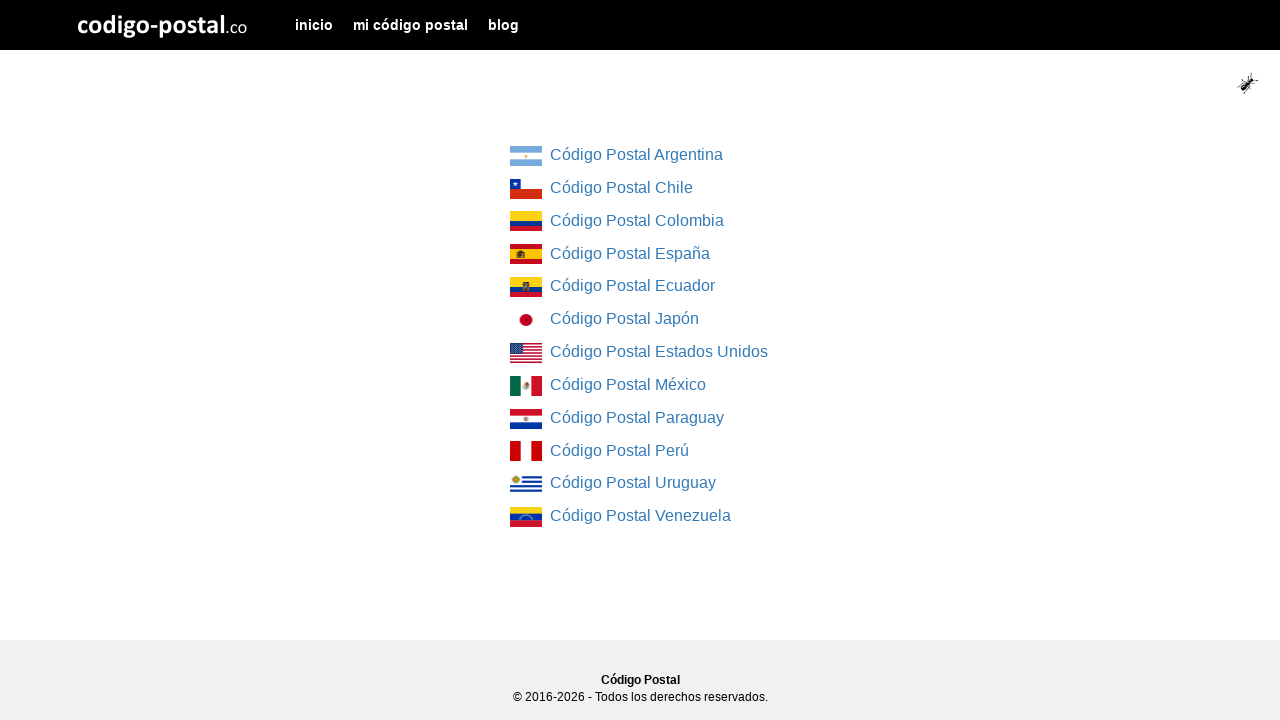

Clicked on first country link at (526, 156) on div.col-md-4.col-md-offset-4 ul li:first-child a
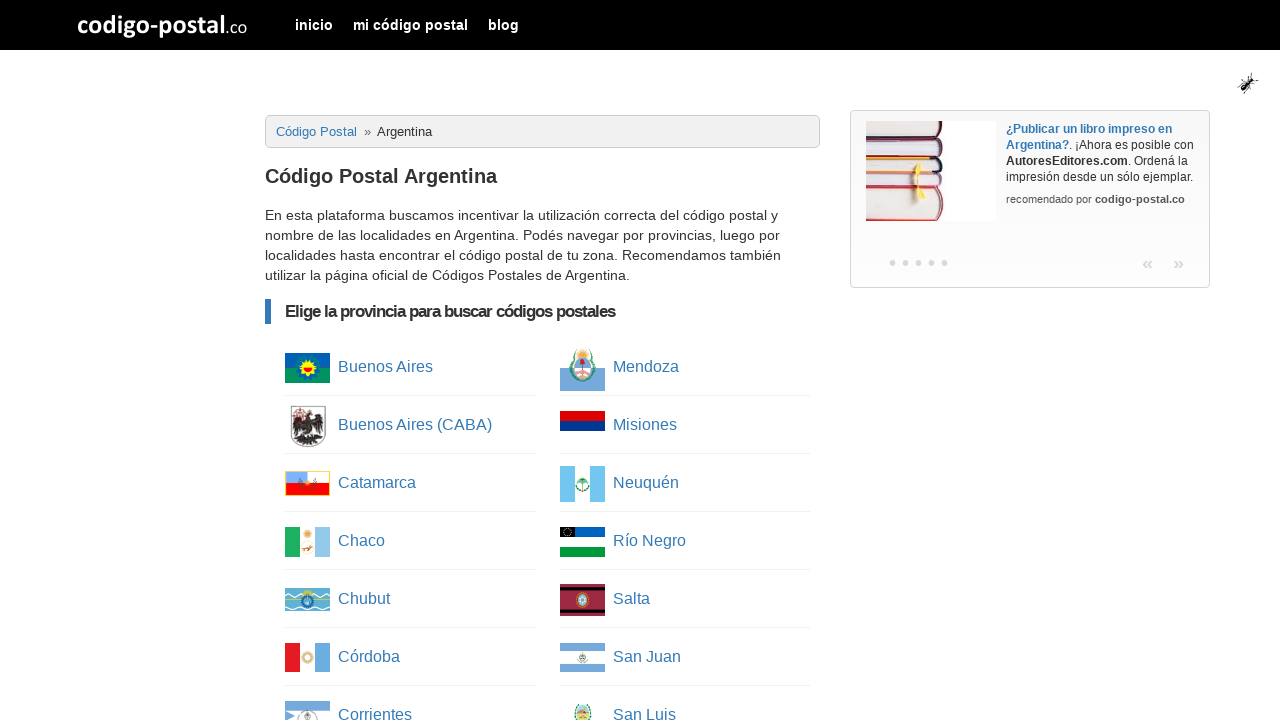

Province list loaded on country page
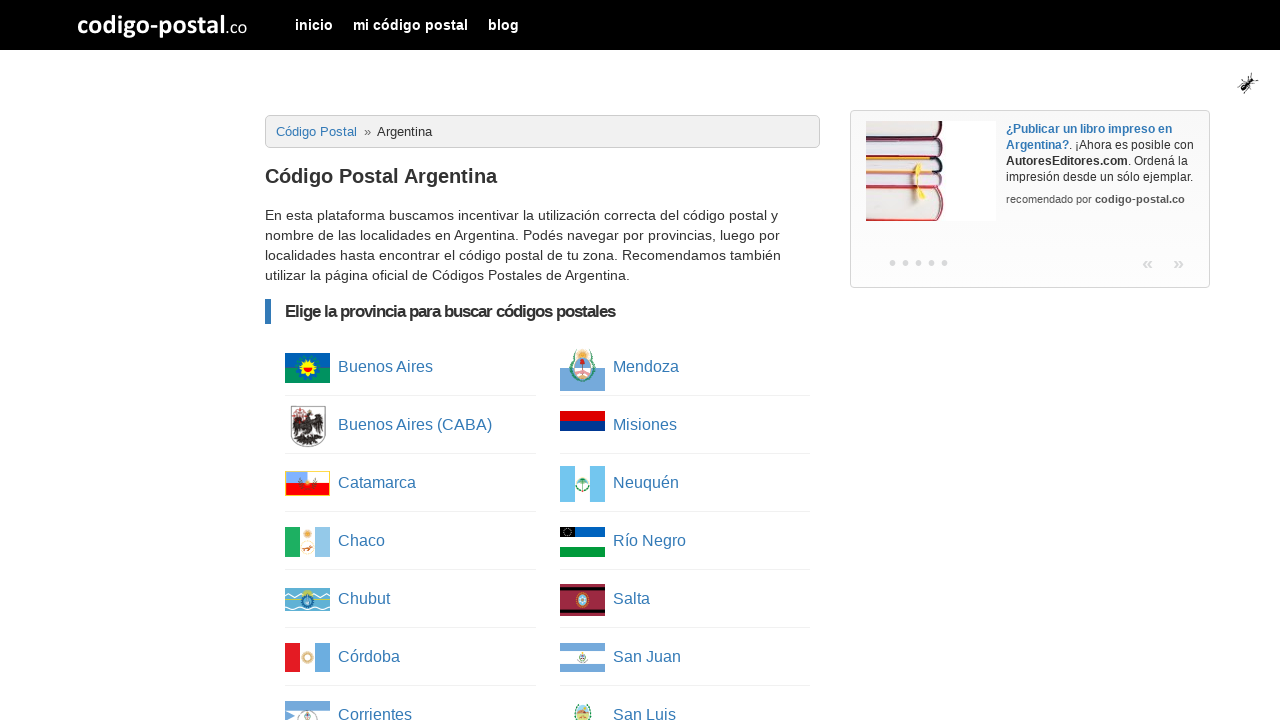

Clicked on first province link at (308, 368) on ul.column-list li:first-child a
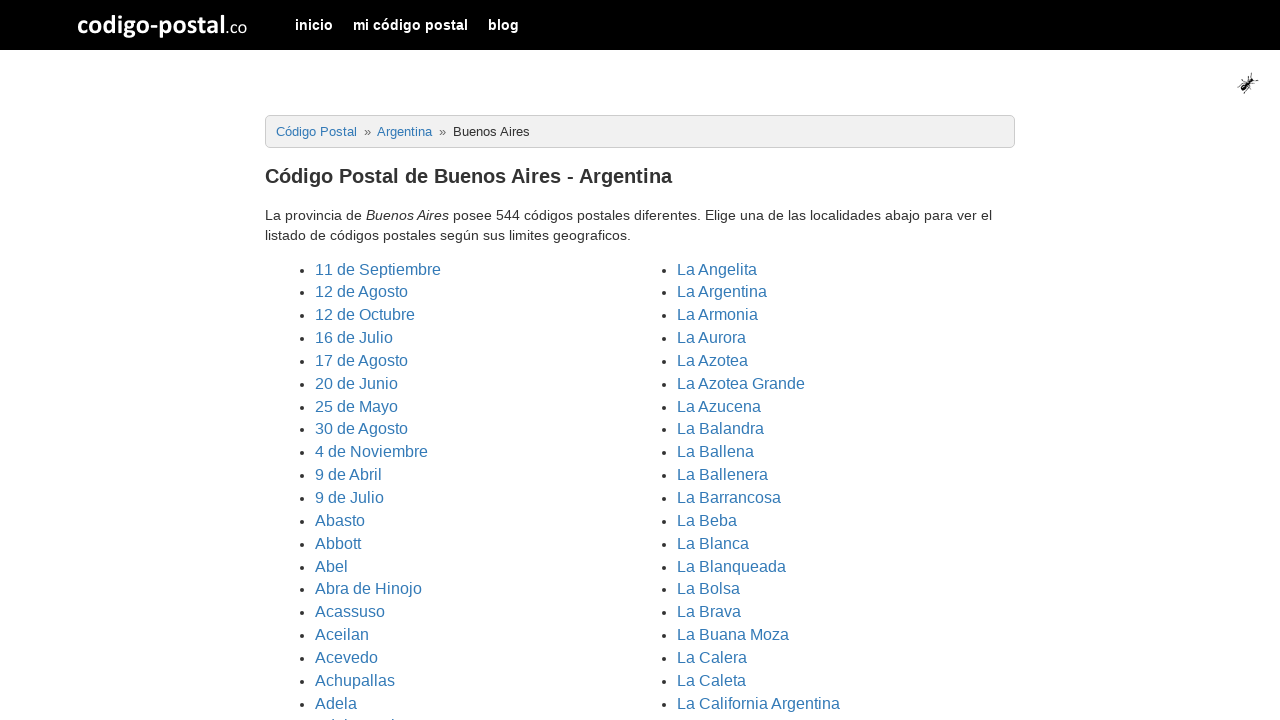

Localities/cities list loaded on province page
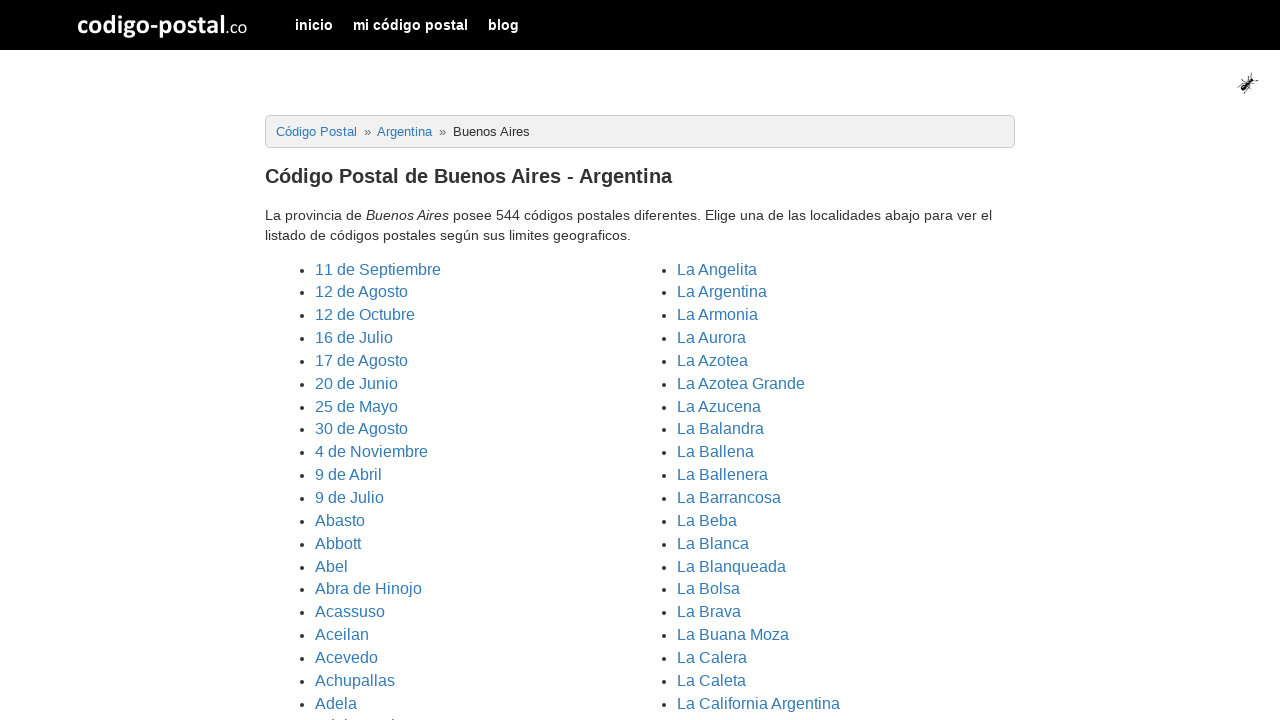

Clicked on first locality link at (378, 269) on ul.cities li:first-child a
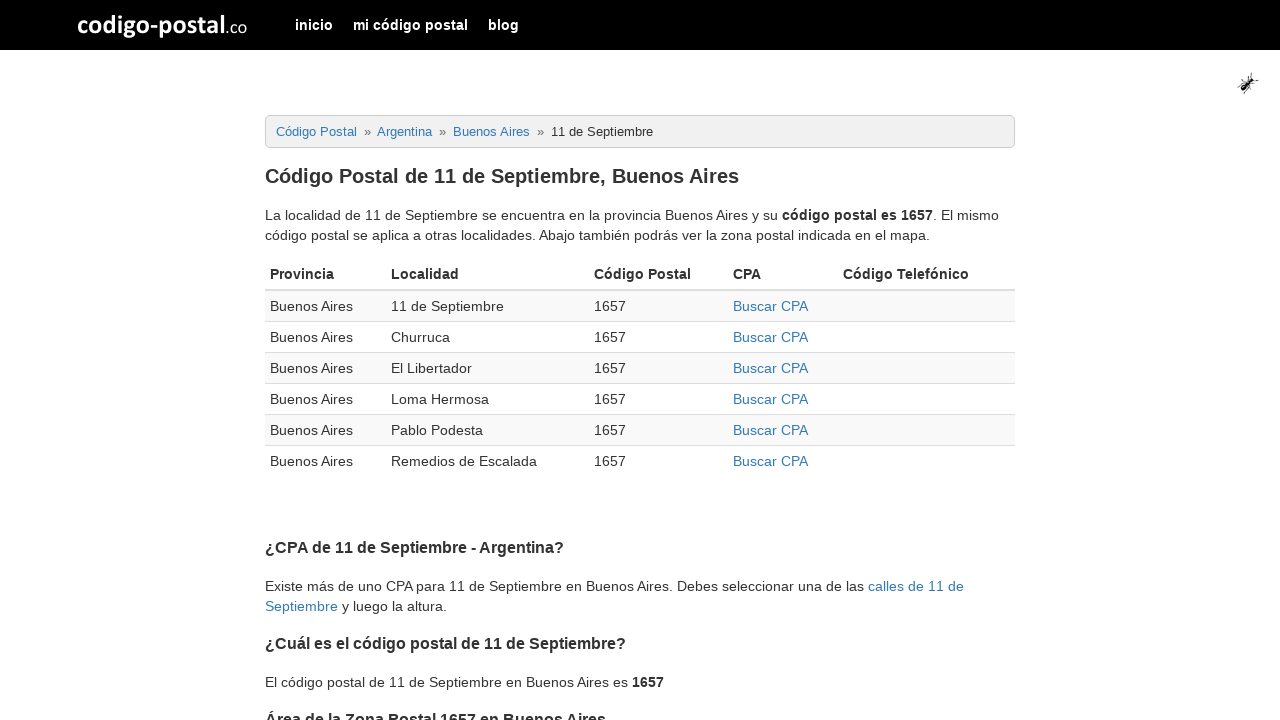

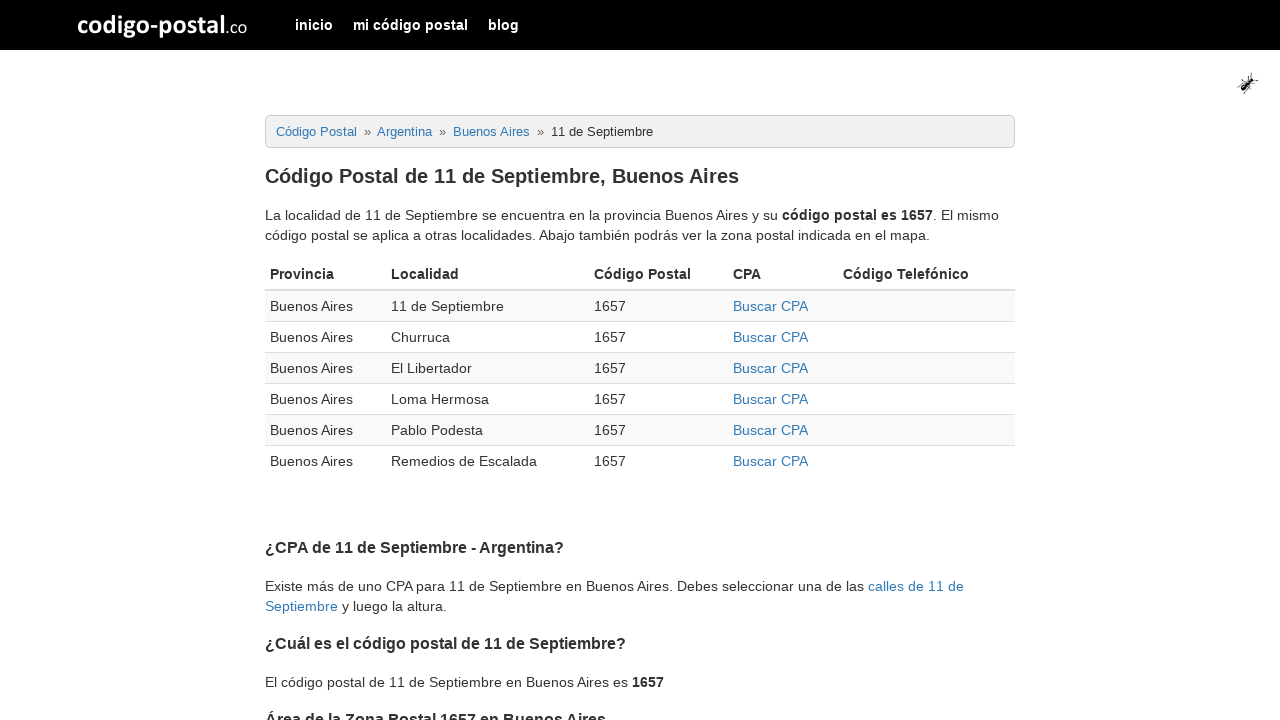